Creates a new paste on Pastebin by filling in code content, selecting syntax highlighting (Bash), setting expiration time to 10 minutes, adding a title, and submitting the form.

Starting URL: https://pastebin.com

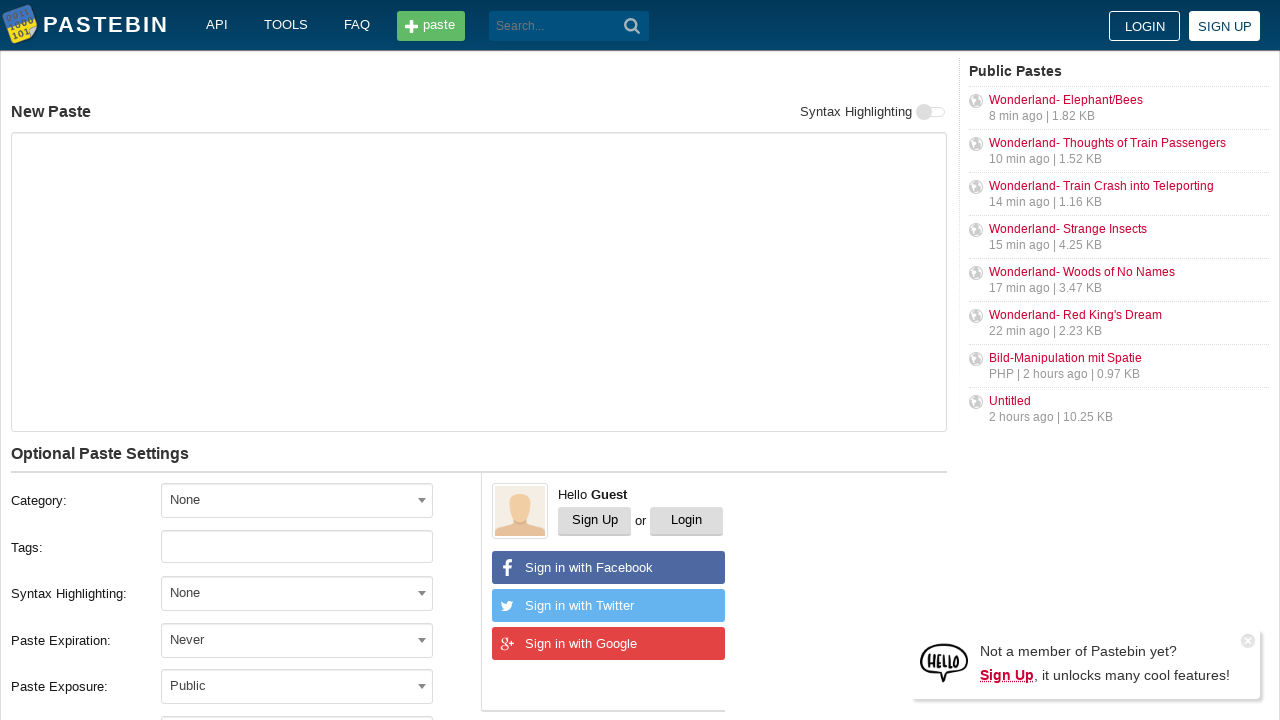

Filled paste content textarea with git commands on #postform-text
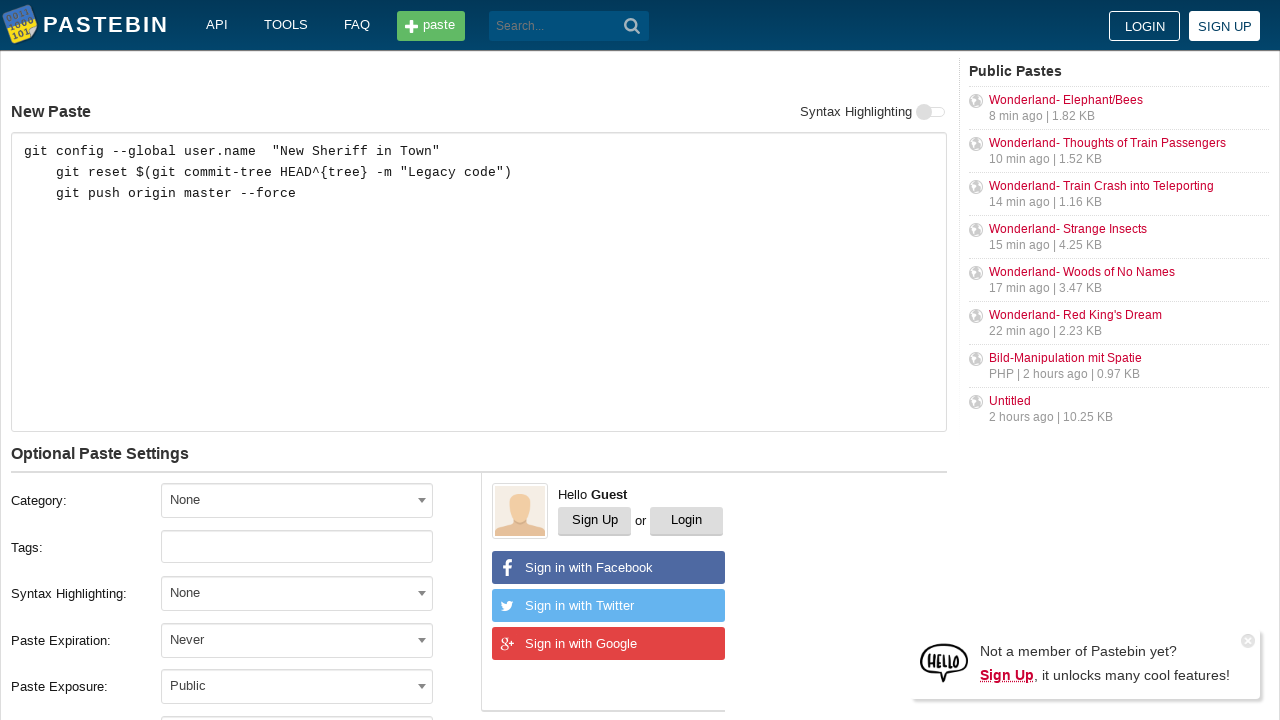

Clicked syntax highlighting section toggle at (932, 112) on #w0 > div.content__title.-no-border > div > div > div
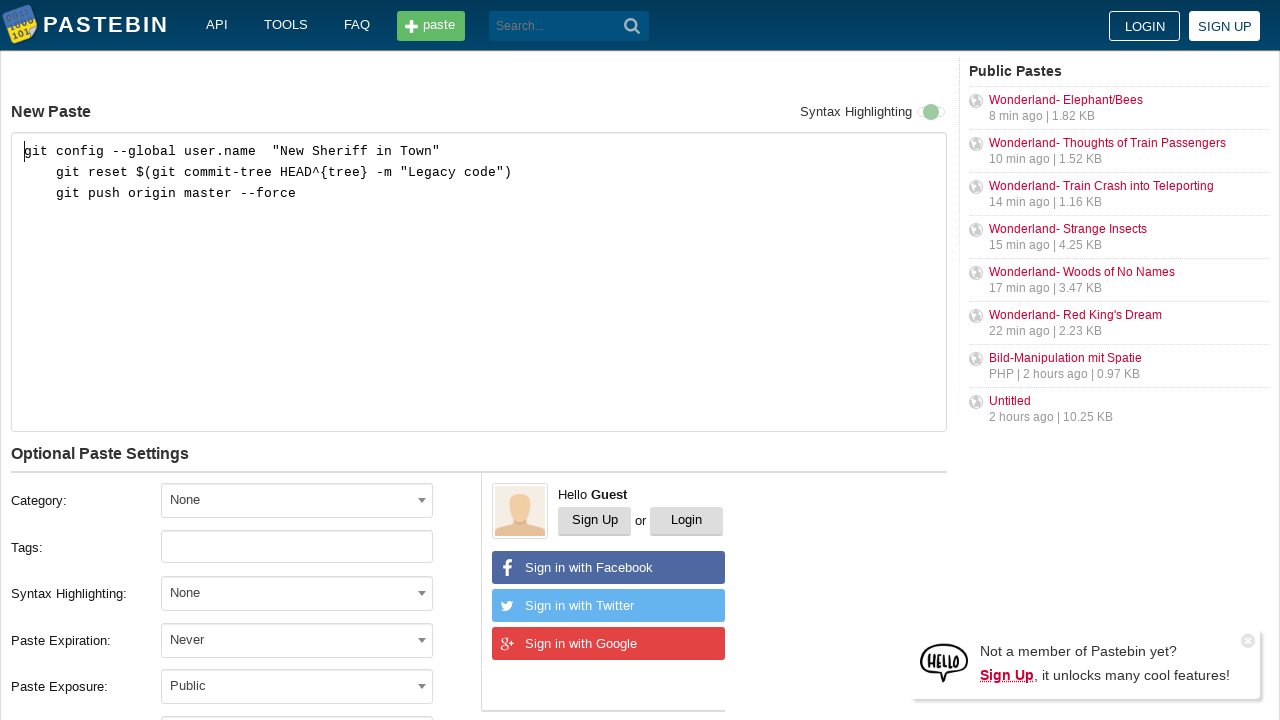

Clicked syntax highlighting dropdown at (311, 594) on #w0 > div.post-form__bottom > div.post-form__left > div.form-group.field-postfor
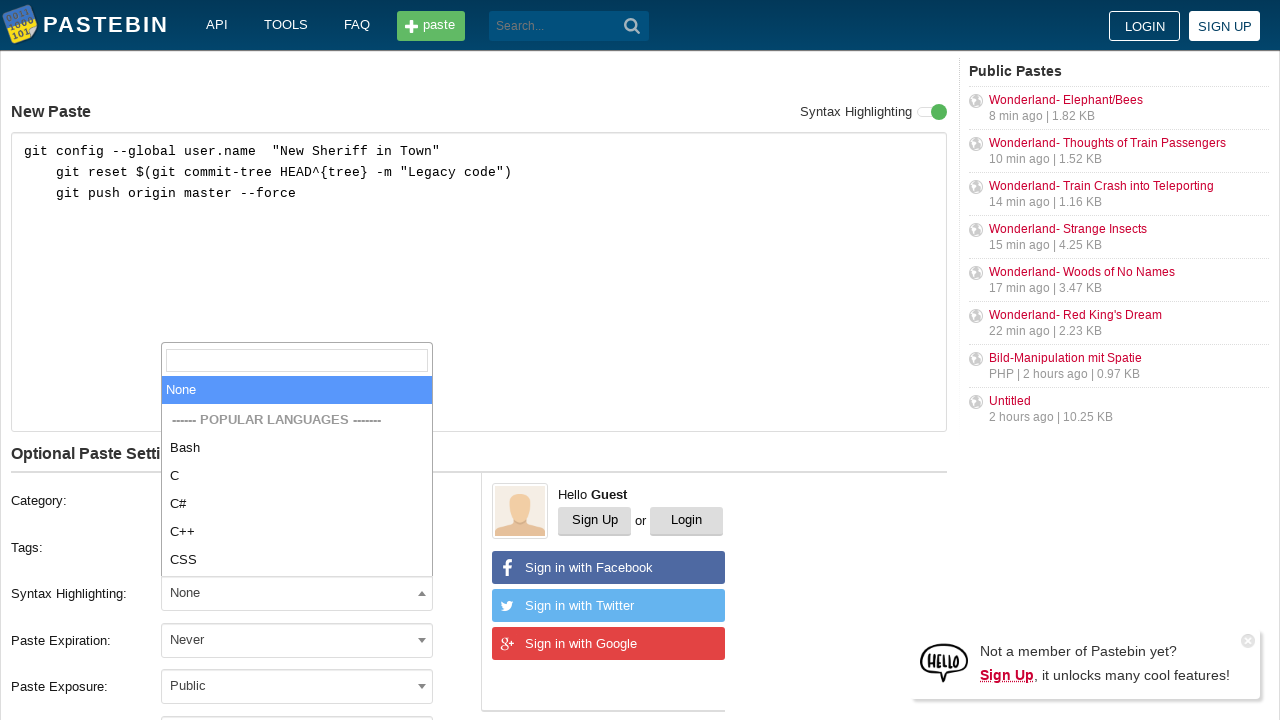

Waited for syntax highlighting dropdown options to appear
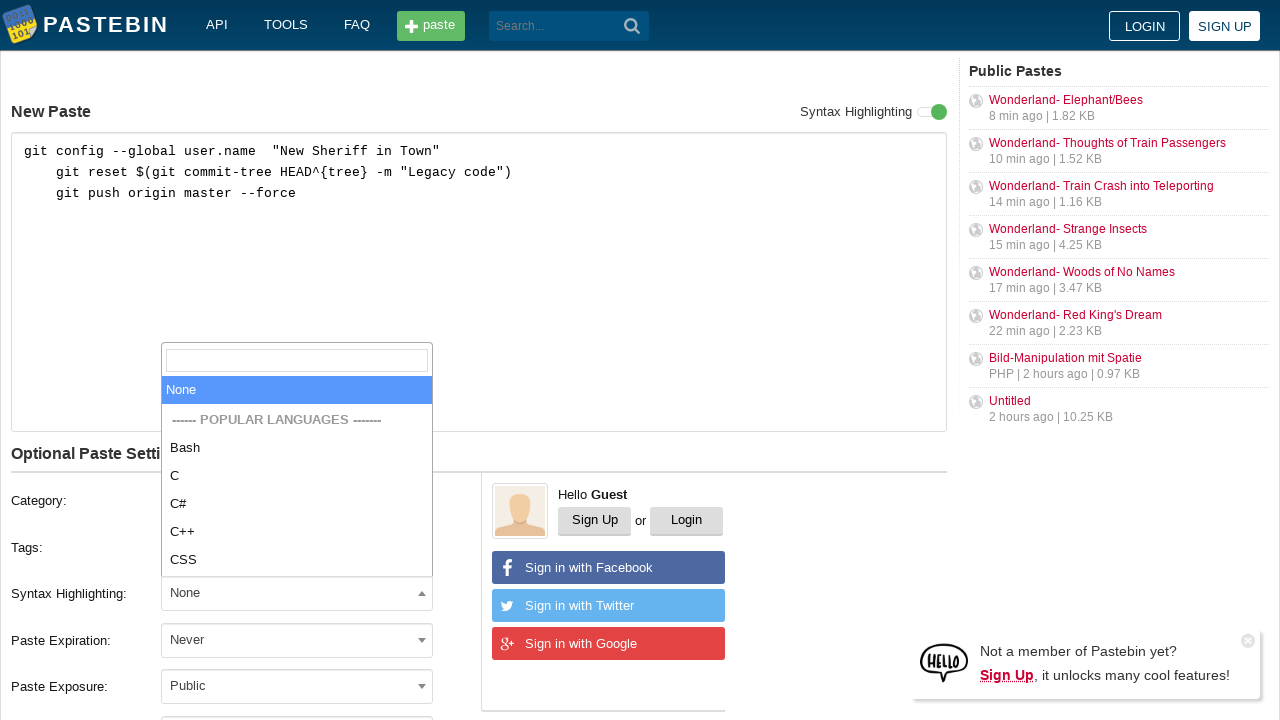

Selected Bash syntax highlighting at (297, 448) on .select2-results__options--nested li:first-child
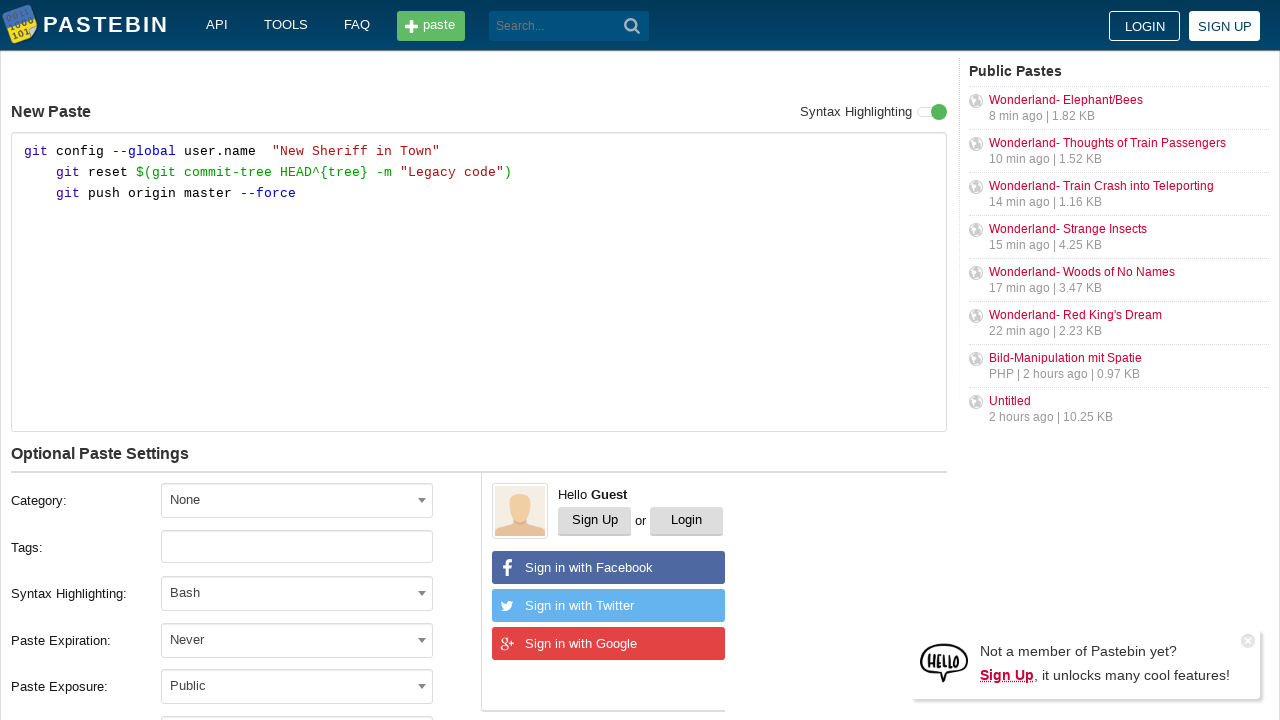

Clicked expiration time dropdown at (297, 640) on #w0 > div.post-form__bottom > div.post-form__left > div.form-group.field-postfor
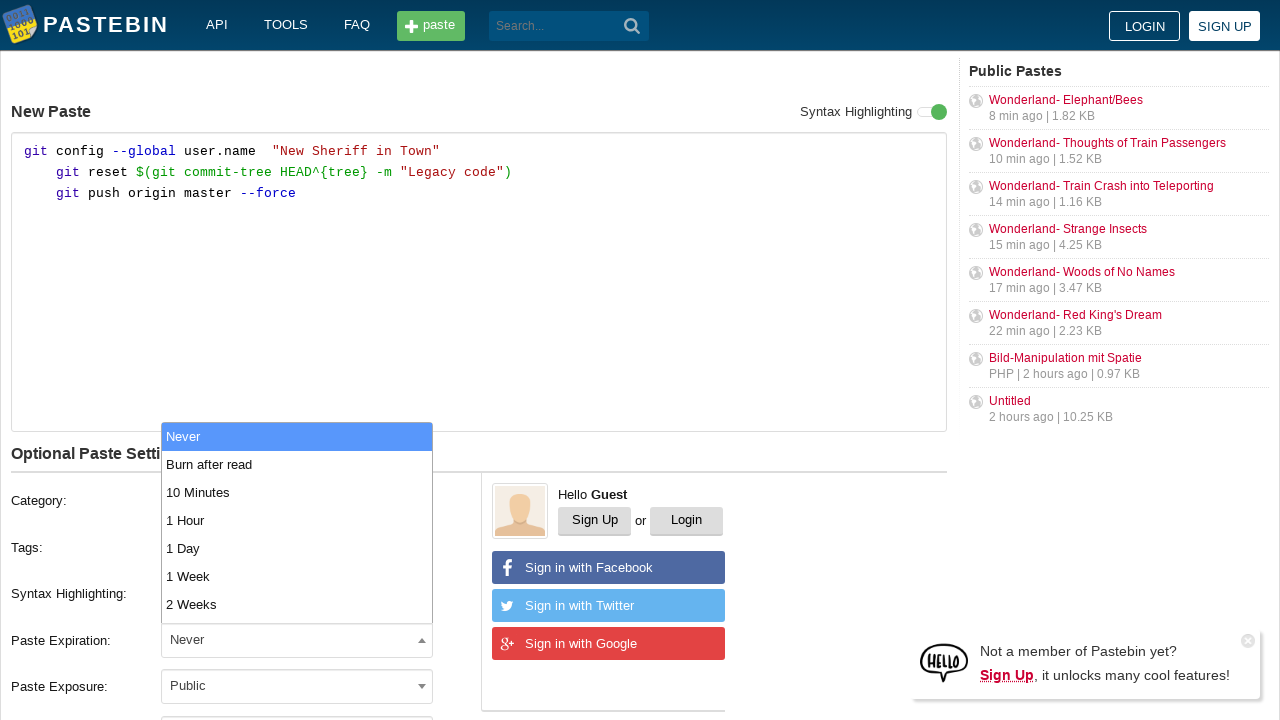

Waited for expiration options to appear
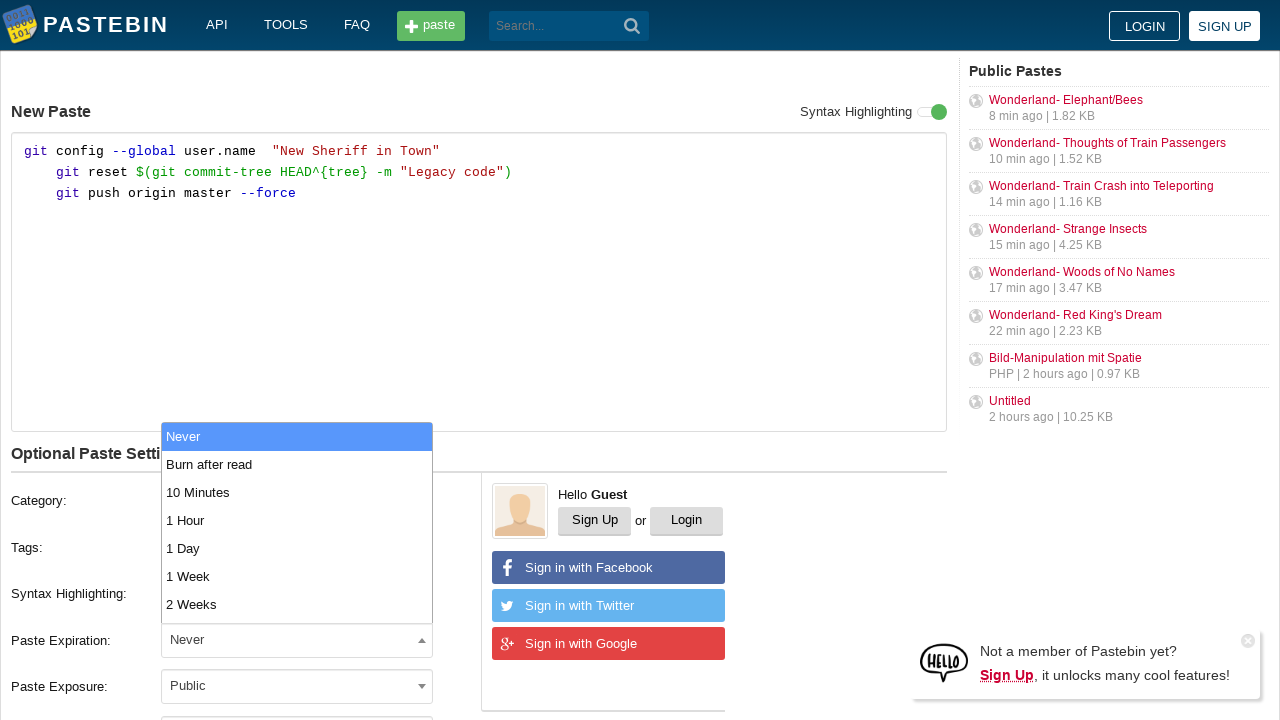

Selected 10 minutes expiration time at (297, 492) on .select2-results__options li:nth-child(3)
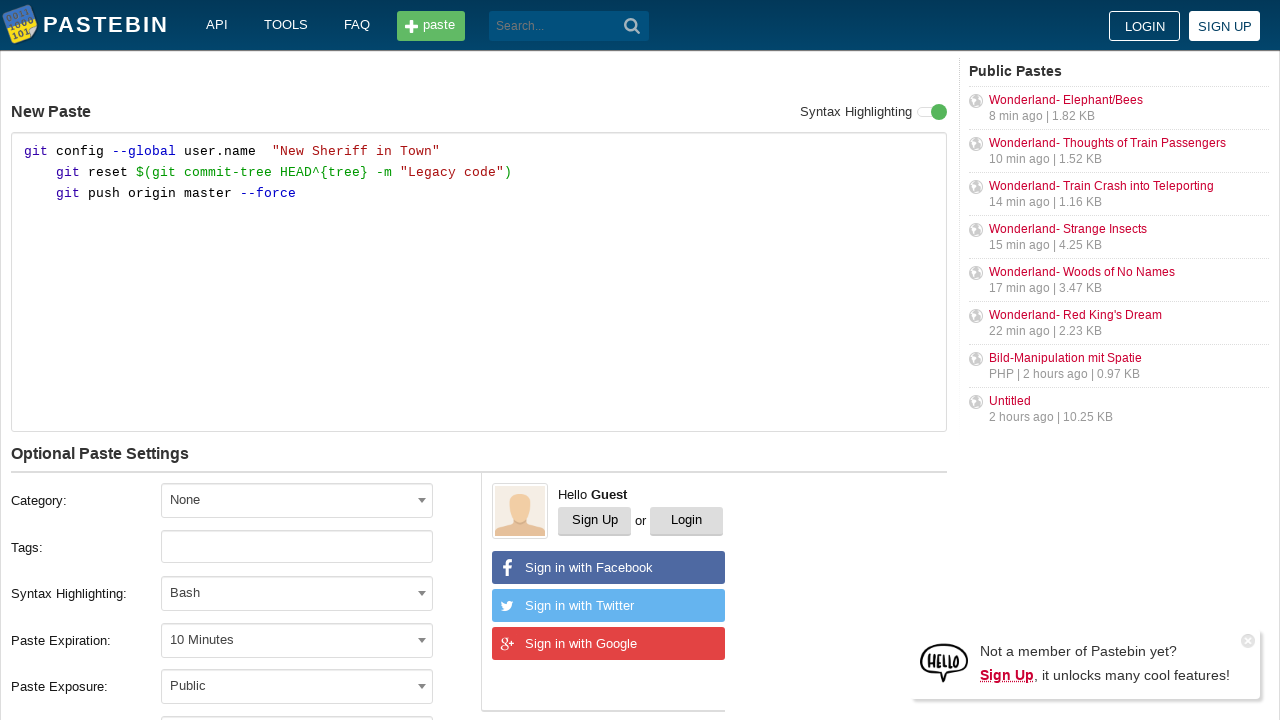

Filled in paste title: 'how to gain dominance among developers' on #postform-name
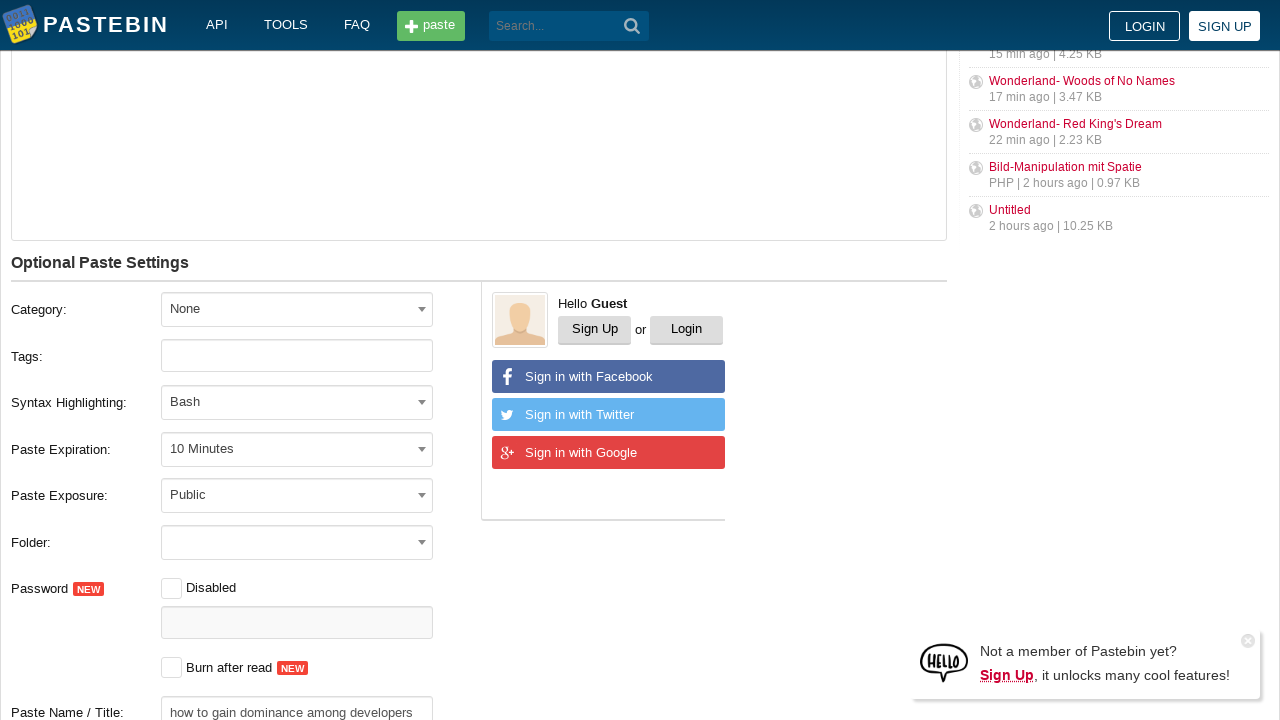

Clicked submit button to create paste at (240, 400) on #w0 > div.post-form__bottom > div.post-form__left > div.form-group.form-btn-cont
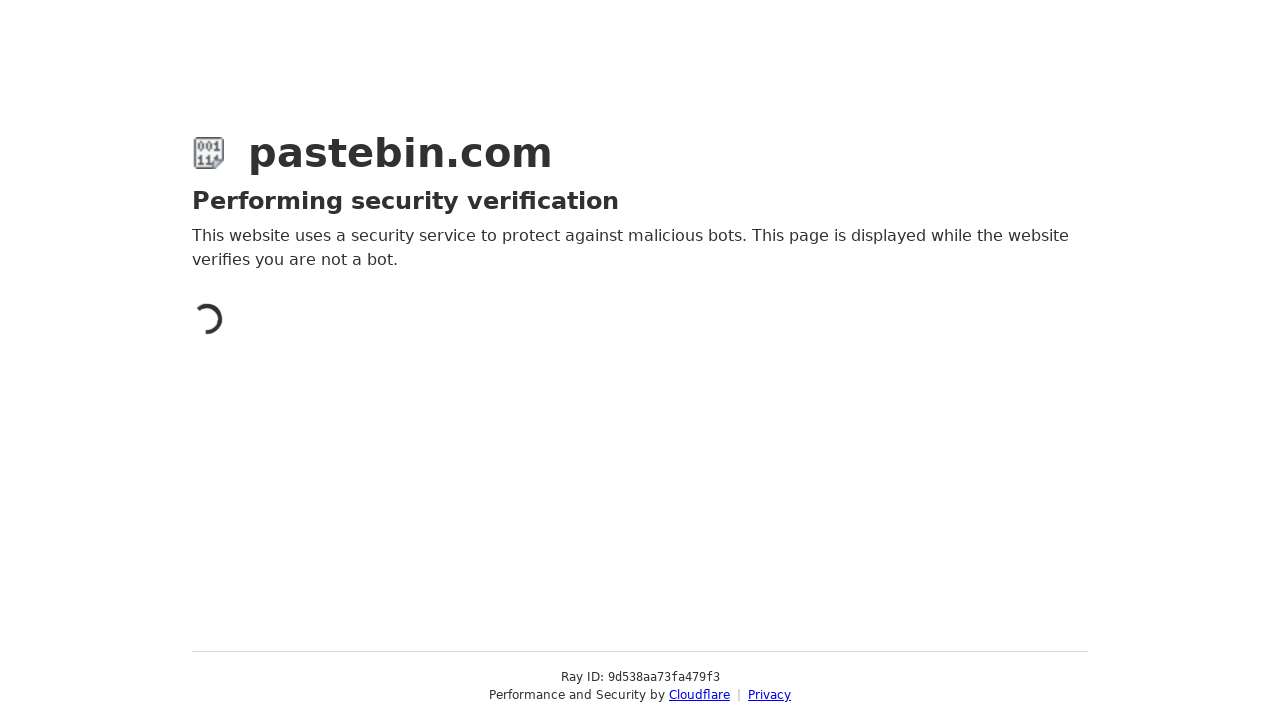

Paste successfully created and navigated to new paste page
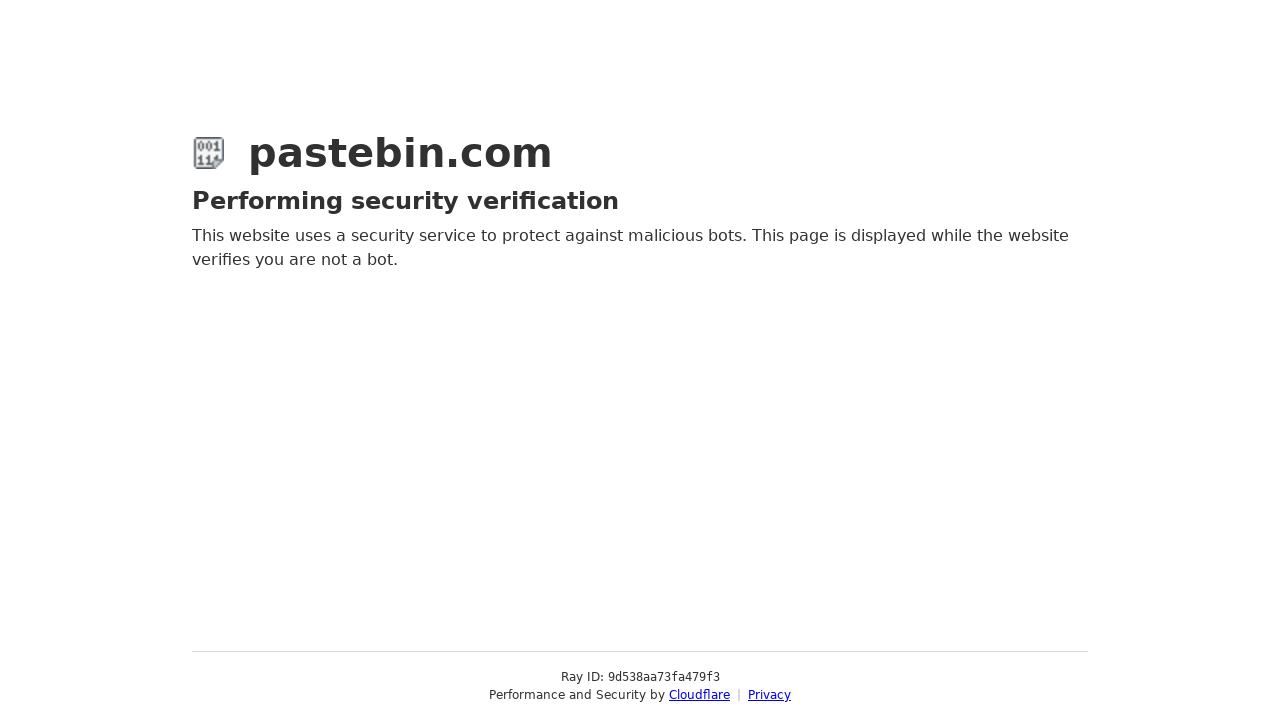

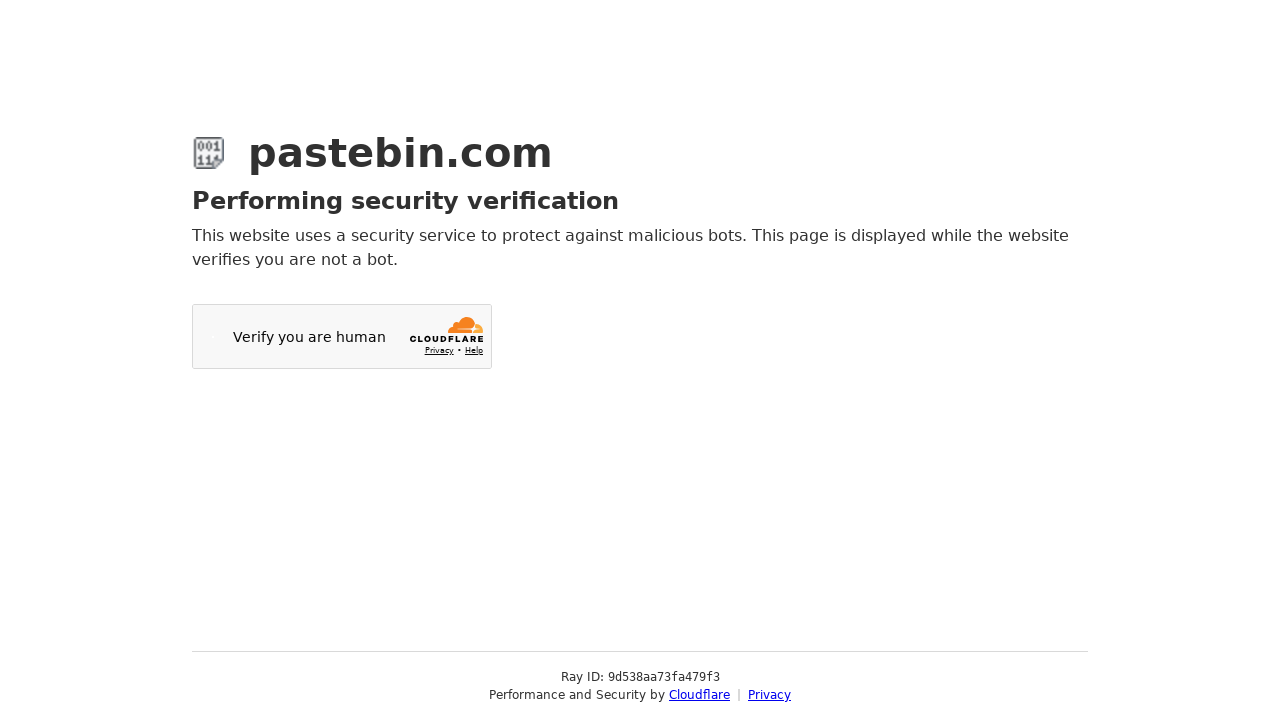